Navigates to JD.com (Chinese e-commerce website) homepage to verify it loads successfully

Starting URL: http://www.jd.com

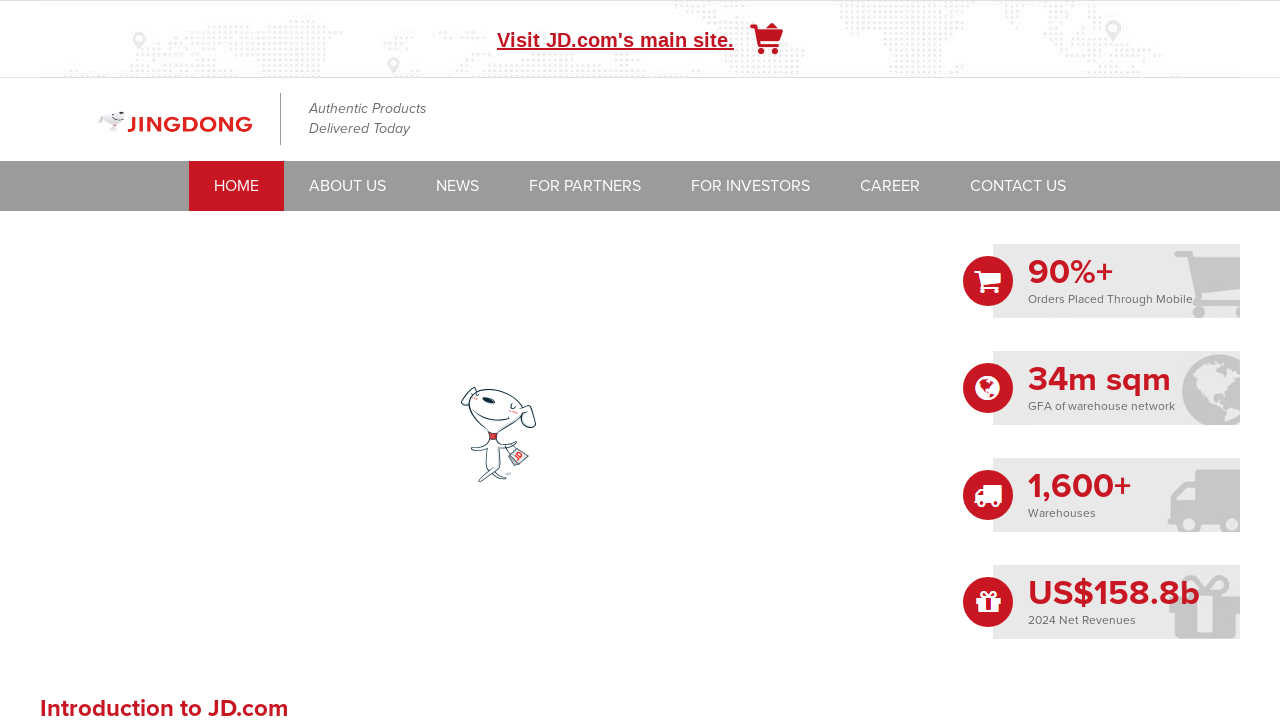

Waited for JD.com homepage to load (domcontentloaded state)
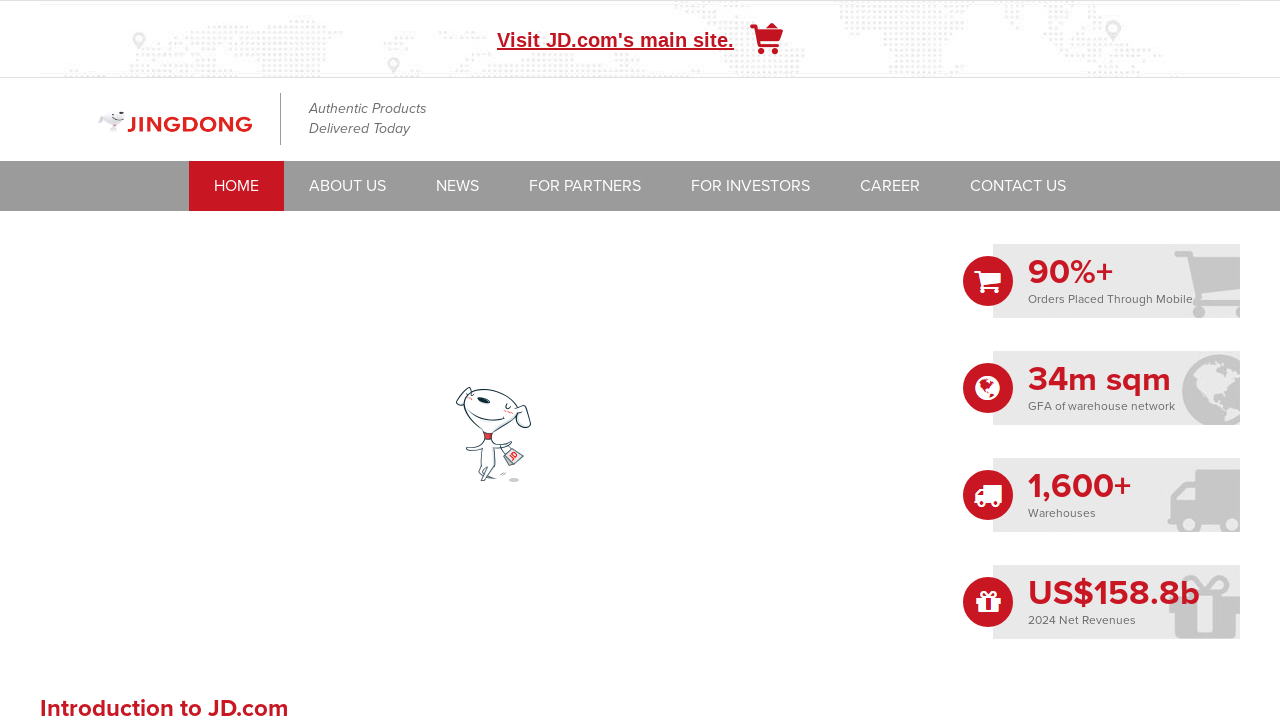

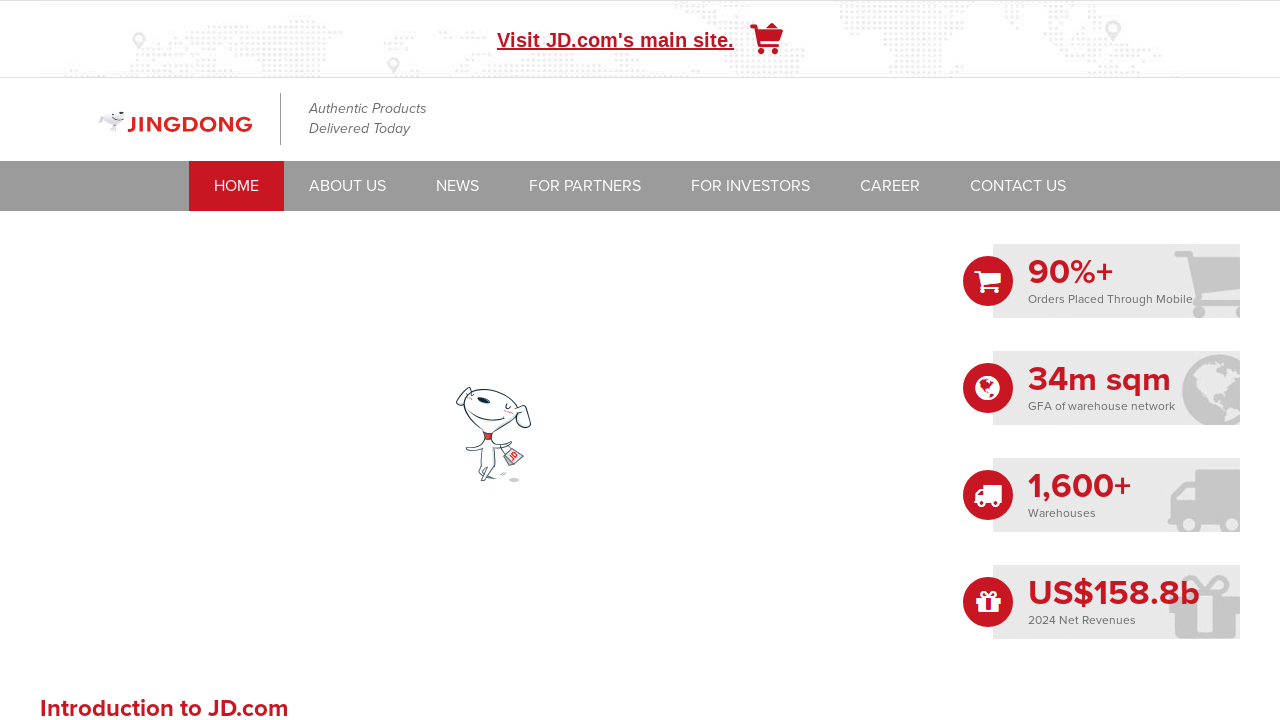